Tests JavaScript confirm dialog dismissal by clicking the second button, dismissing the alert, and verifying the result message does not contain "successfuly"

Starting URL: https://the-internet.herokuapp.com/javascript_alerts

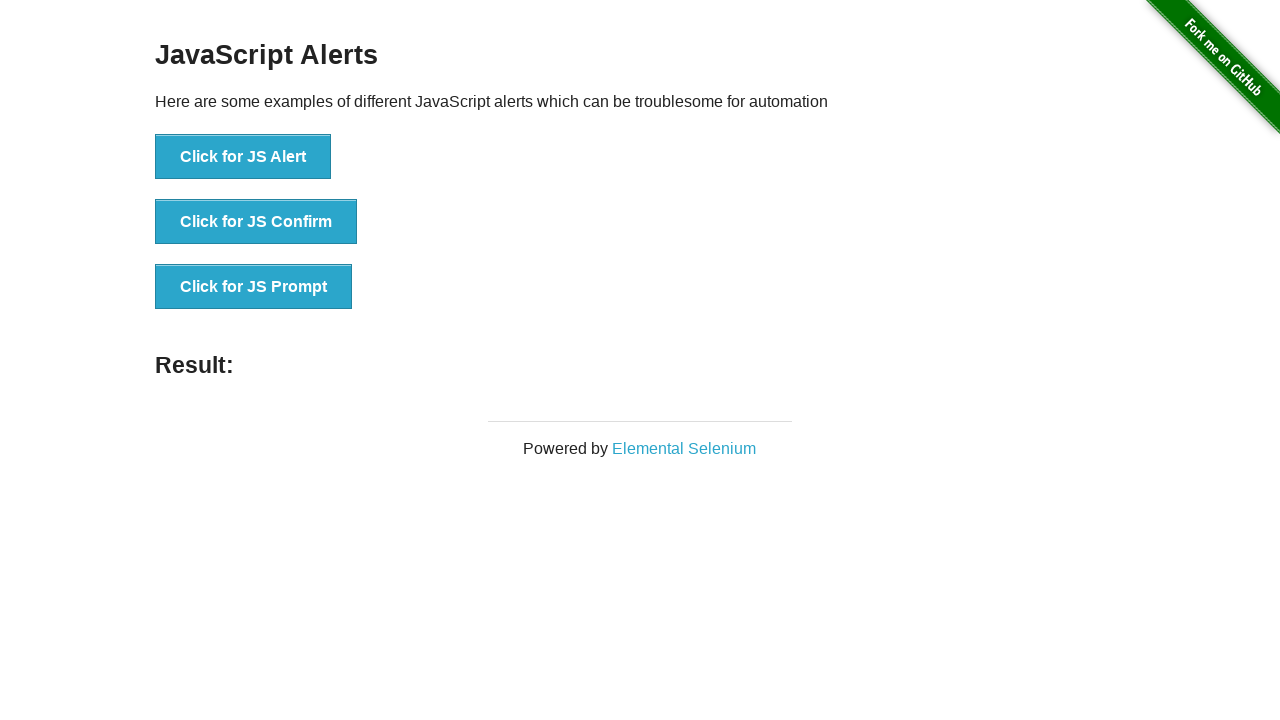

Set up dialog handler to dismiss confirm dialog
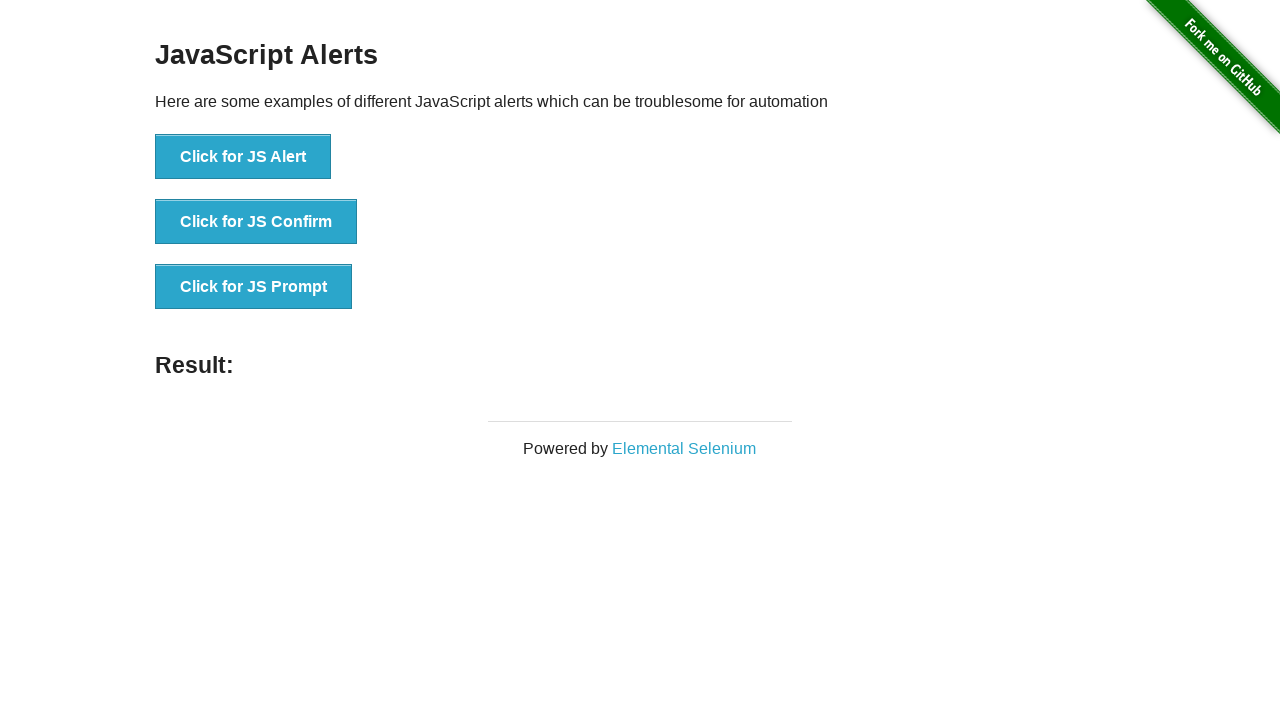

Clicked button to trigger JS Confirm dialog at (256, 222) on xpath=//*[text()='Click for JS Confirm']
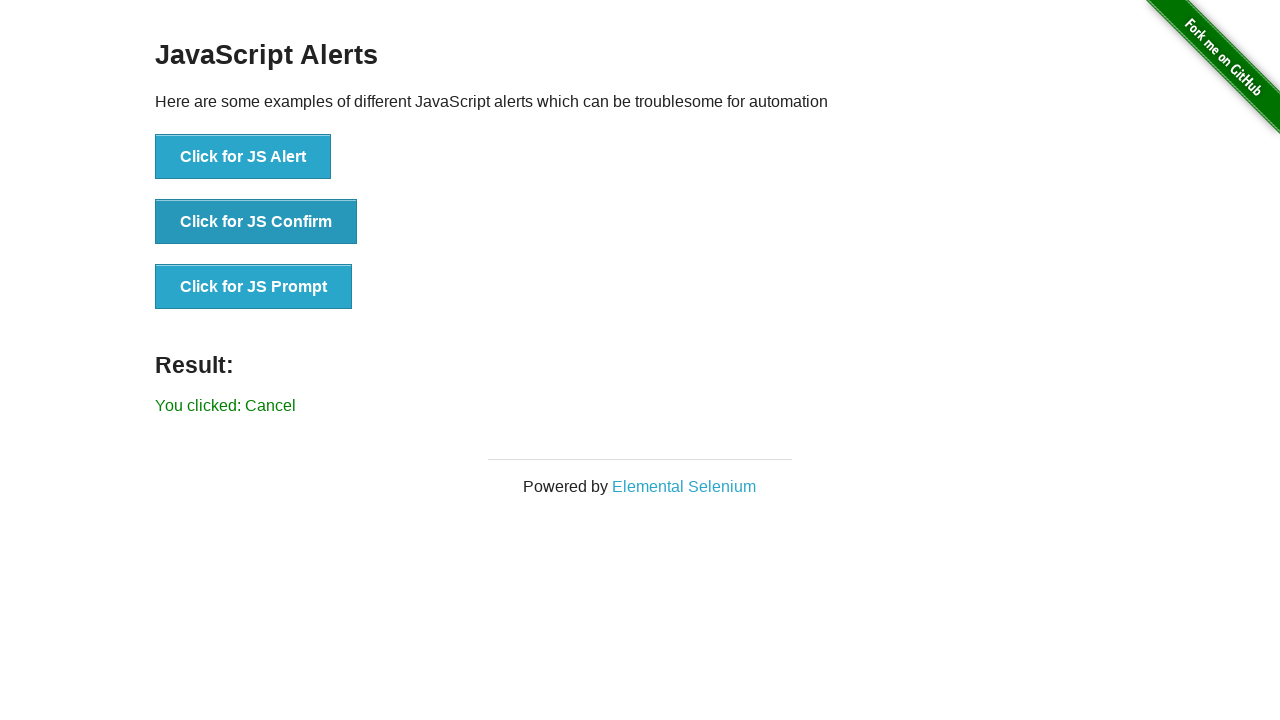

Result message element loaded
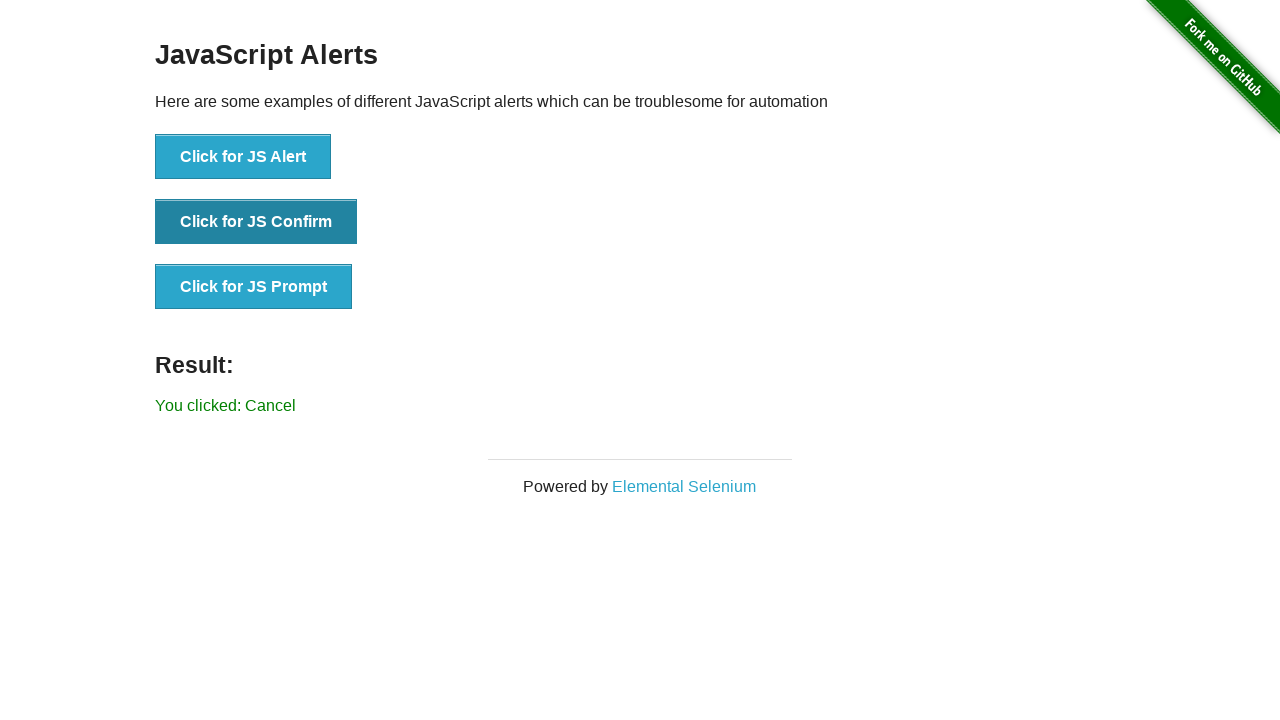

Retrieved result message text content
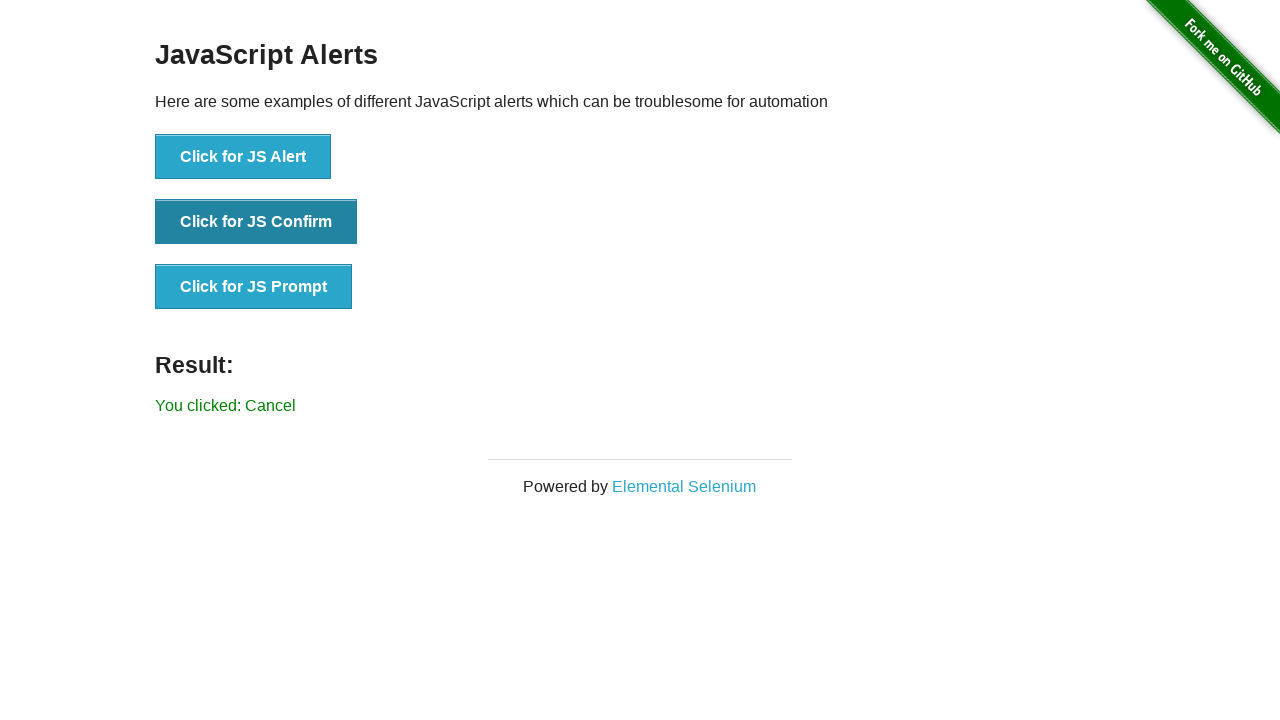

Verified result message does not contain 'successfuly' - alert was successfully dismissed
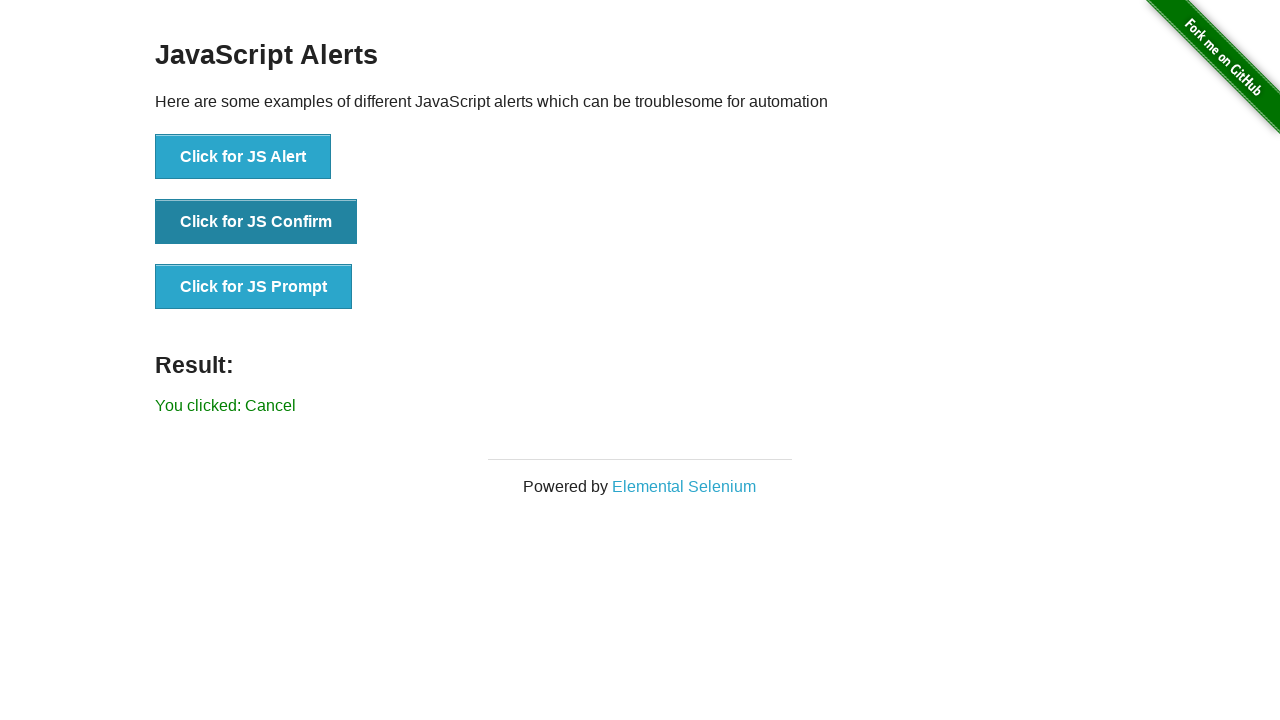

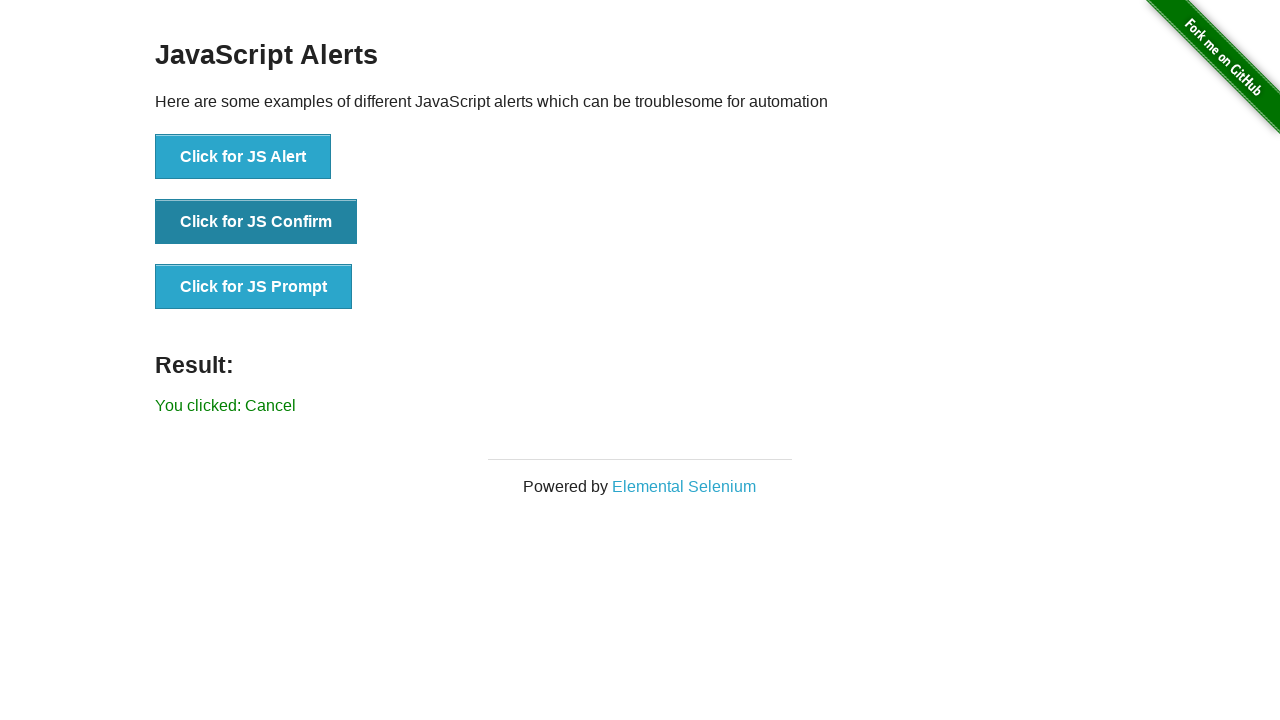